Tests different button click types including double click and right click

Starting URL: https://demoqa.com/elements

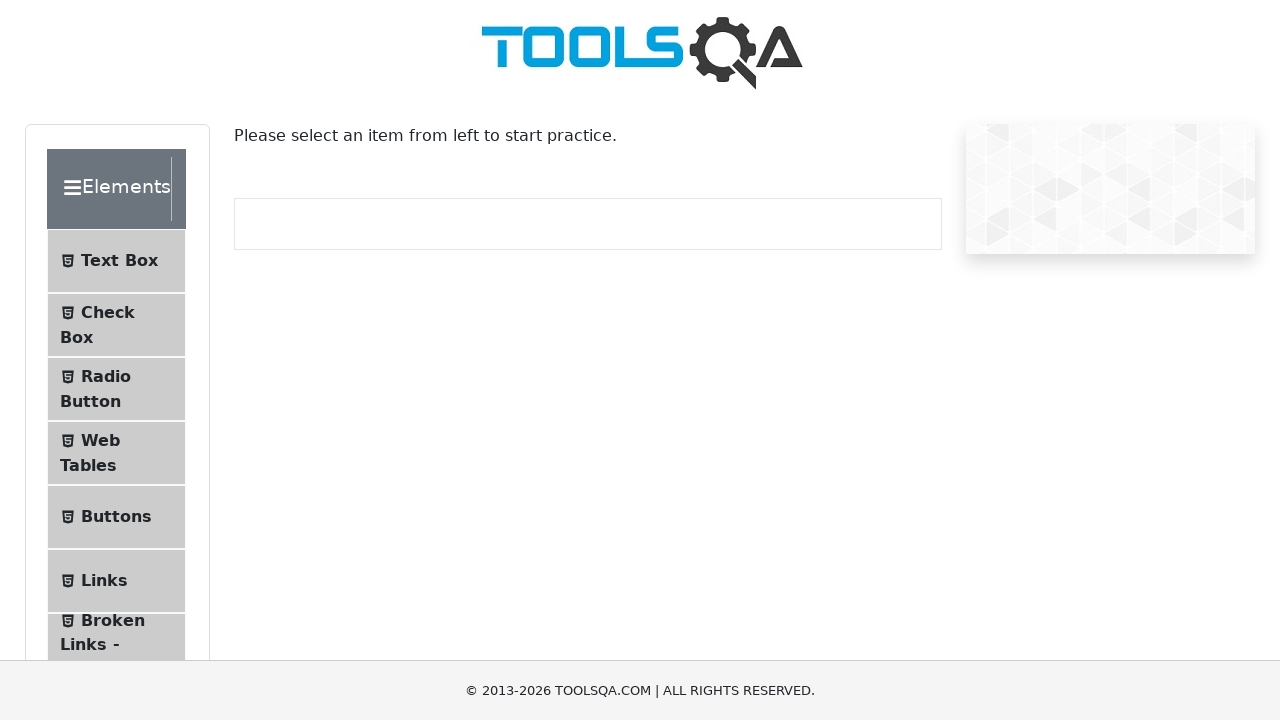

Clicked on Buttons tab at (116, 517) on text=Buttons
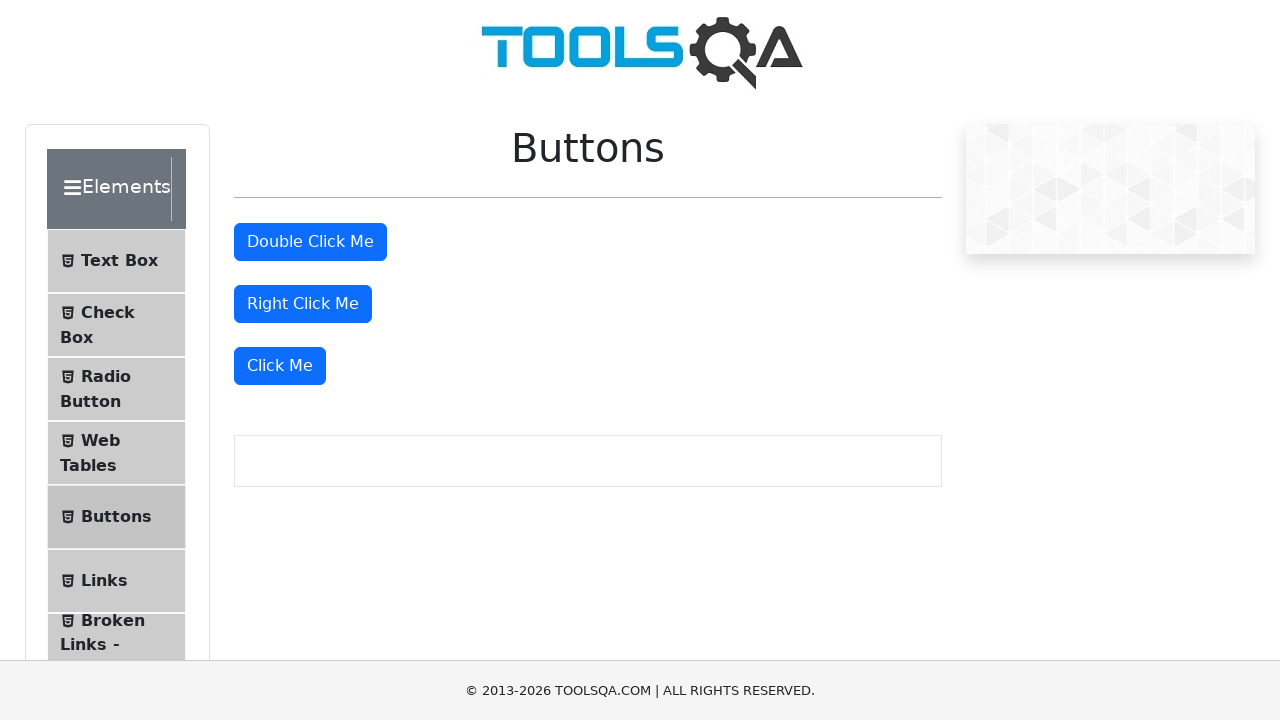

Double clicked the double click button at (310, 242) on #doubleClickBtn
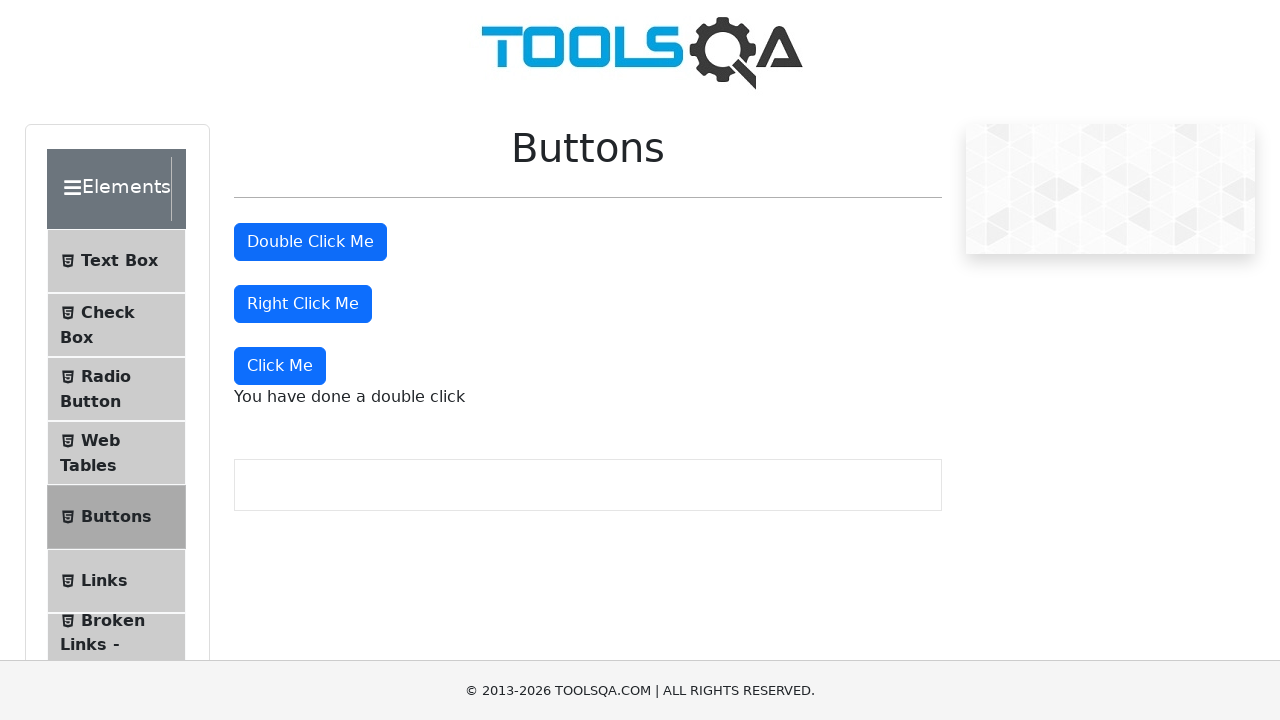

Right clicked the right click button at (303, 304) on #rightClickBtn
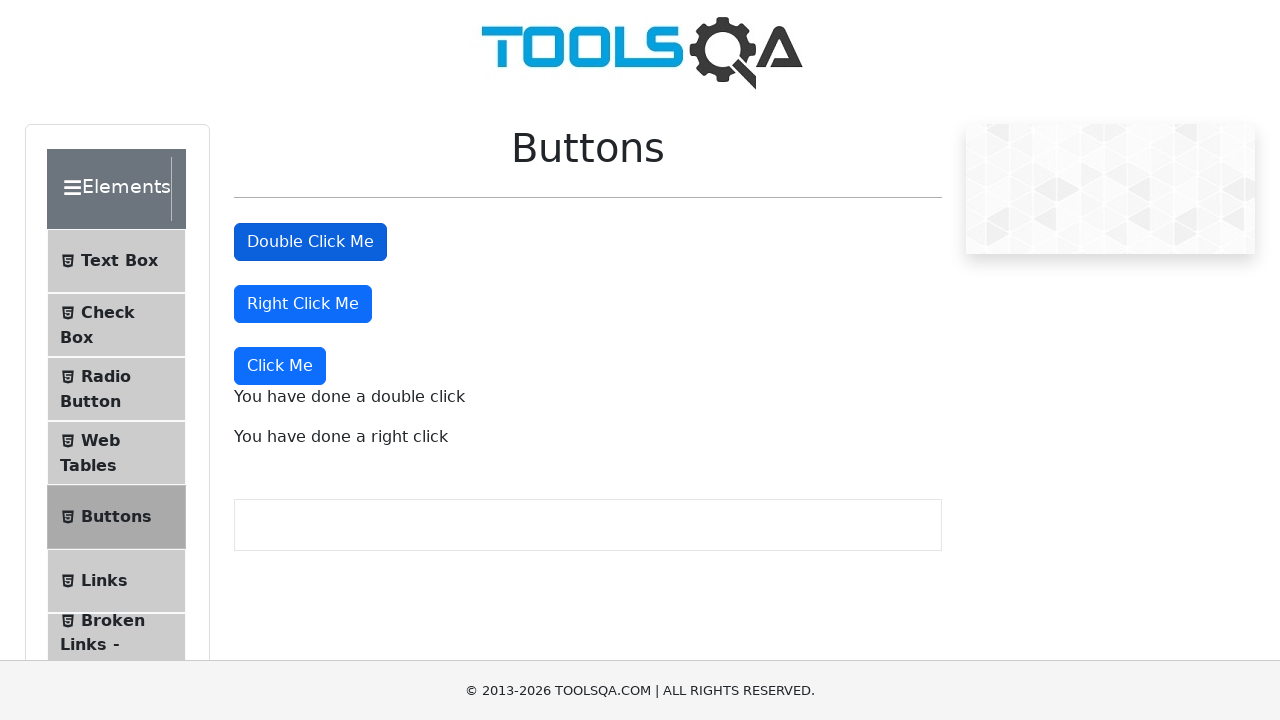

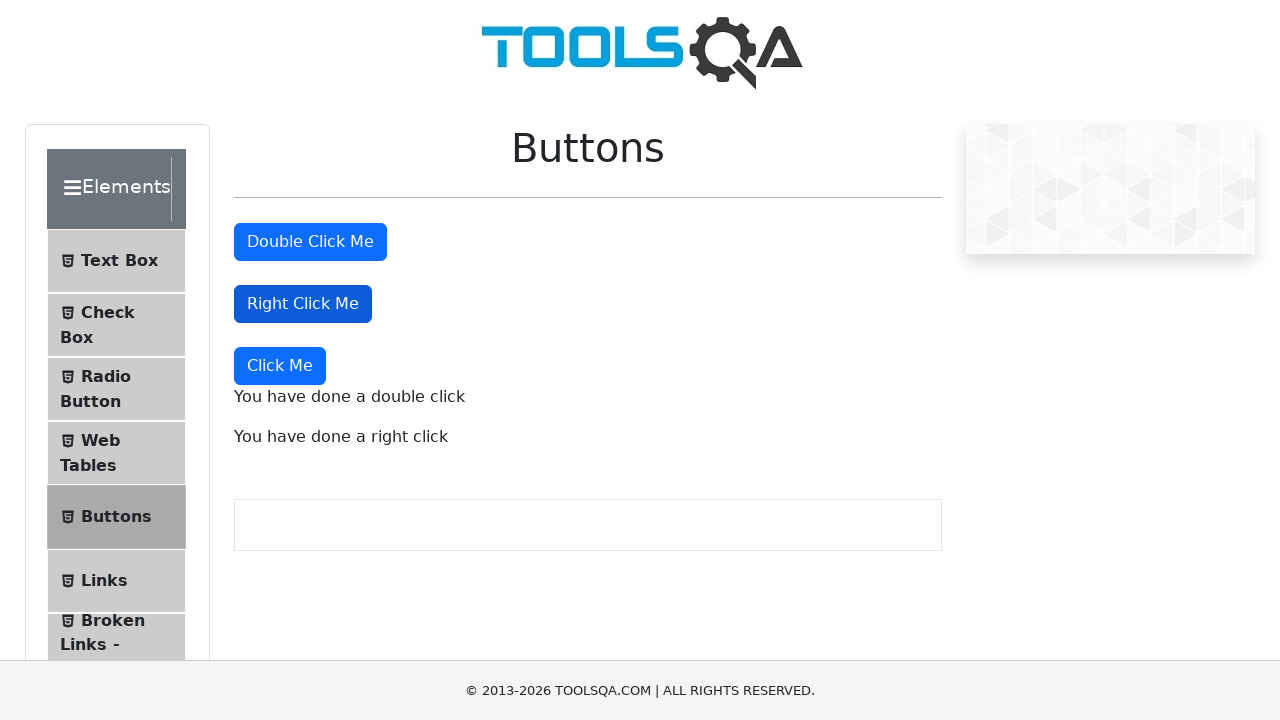